Navigates to the TOEIC Taiwan website and verifies that the main page loads successfully by waiting for the page content to be present.

Starting URL: https://www.toeic.com.tw/

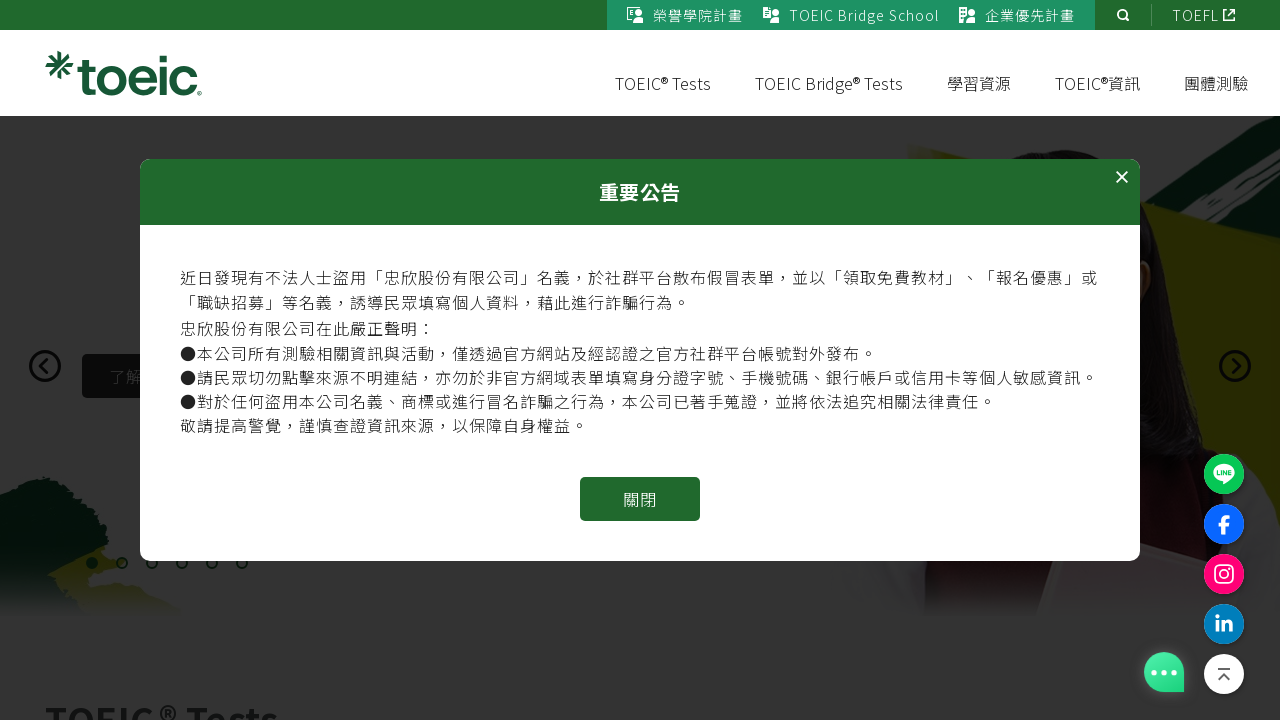

Page DOM content loaded
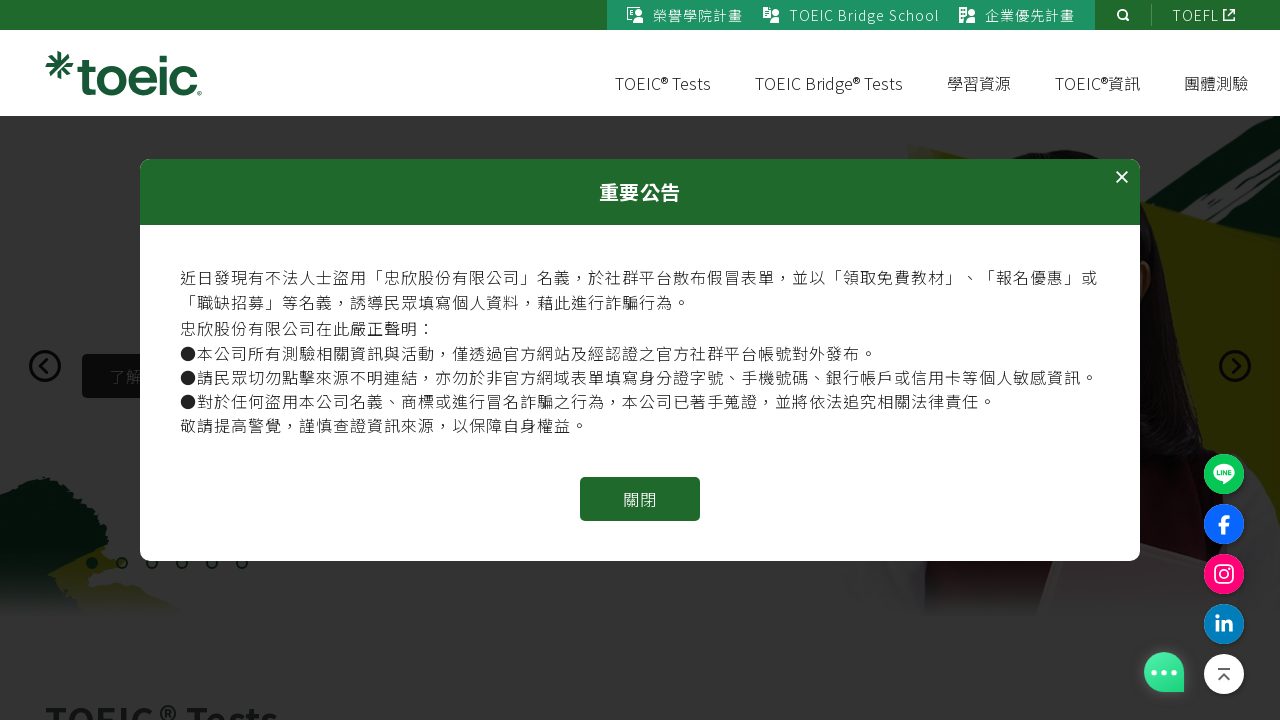

Main page body element is visible
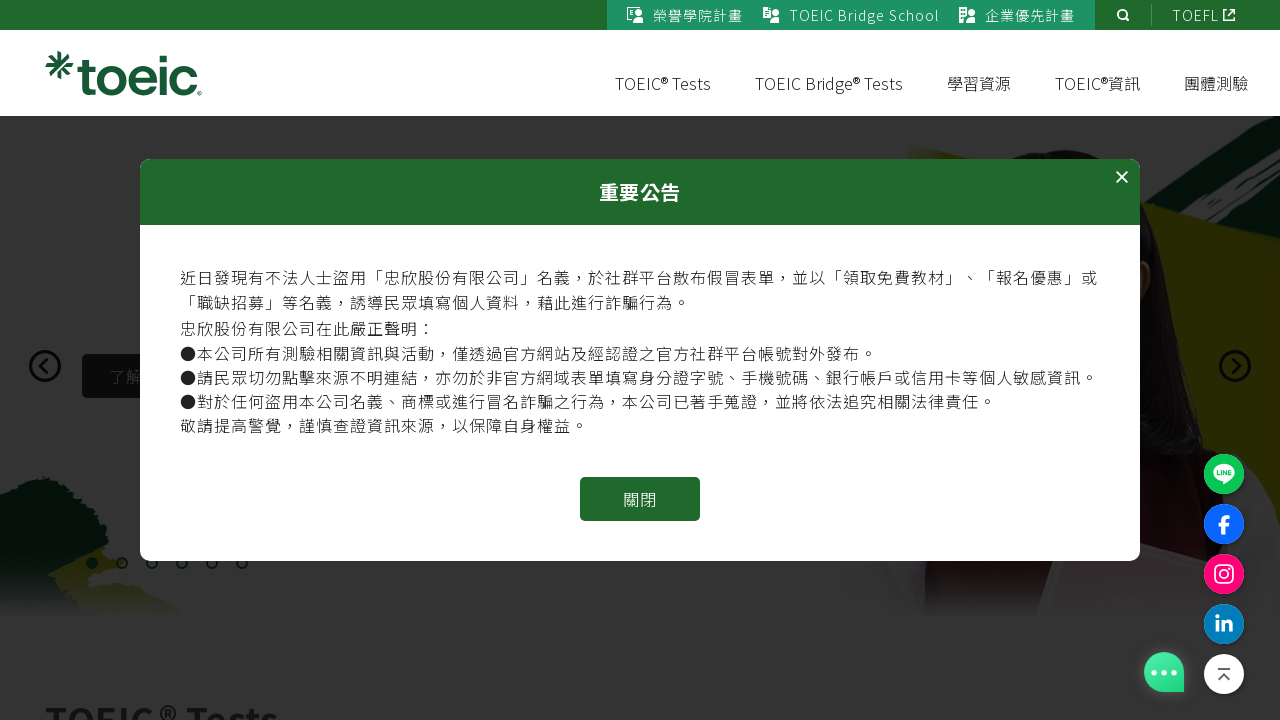

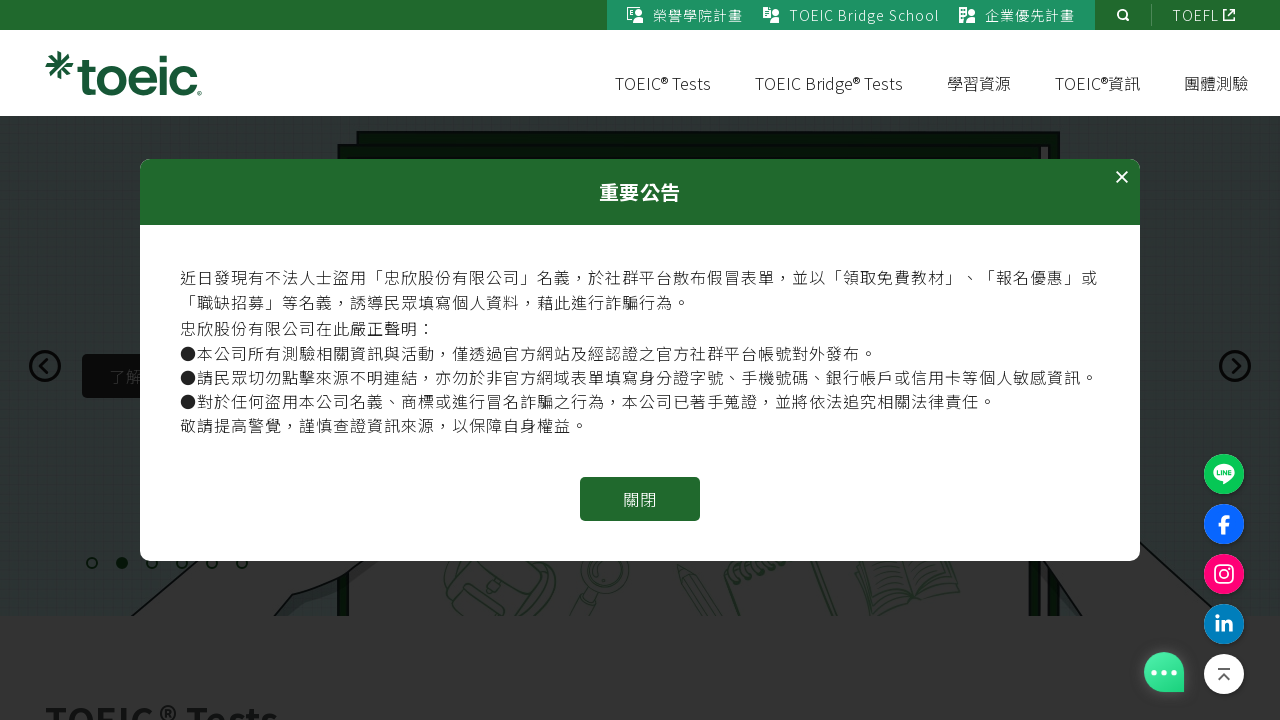